Fills the username input field with a value and then retrieves the DOM property to verify the value was set correctly.

Starting URL: https://the-internet.herokuapp.com/login

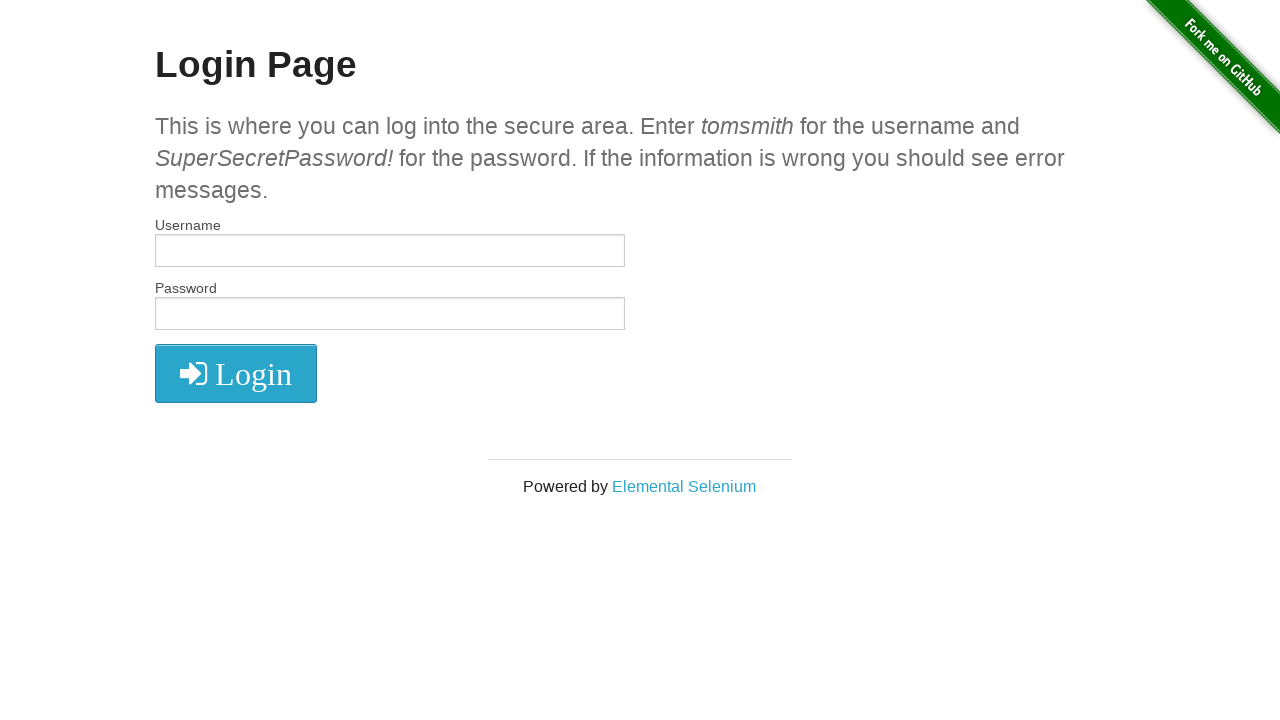

Located username input field
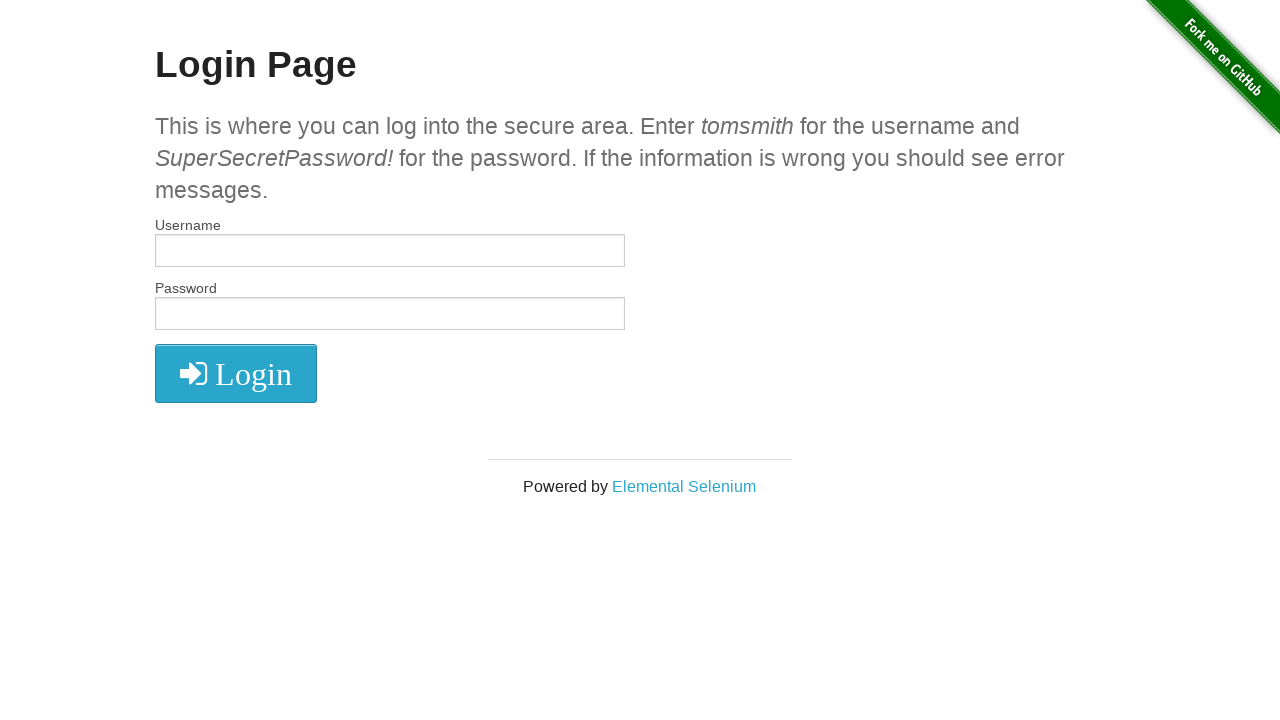

Filled username input field with 'demouser' on #username
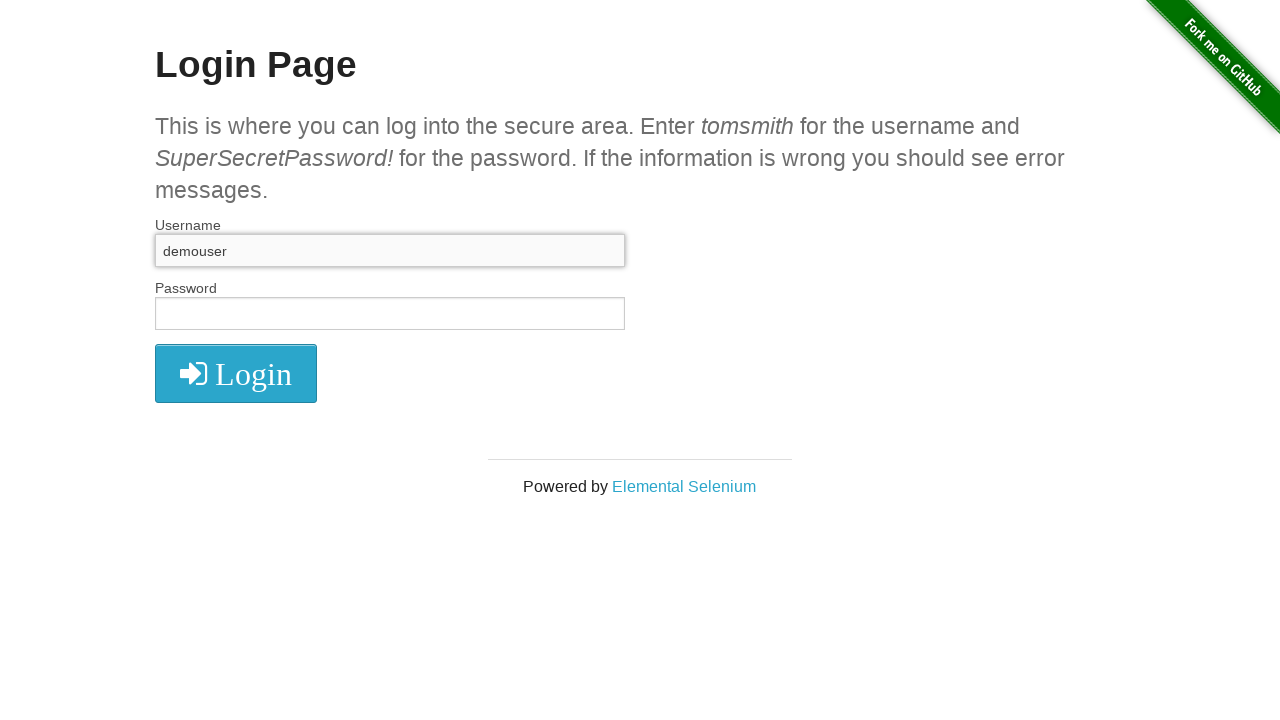

Retrieved username DOM property value: 'demouser'
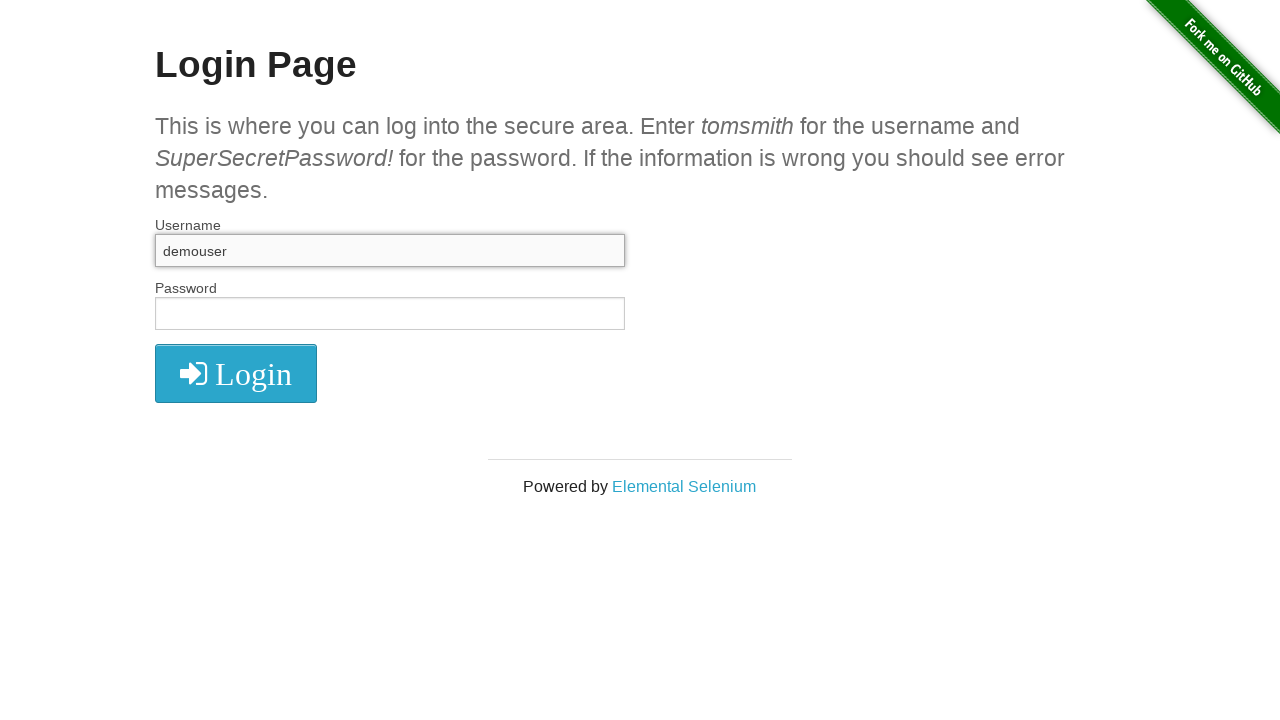

Printed username value to console
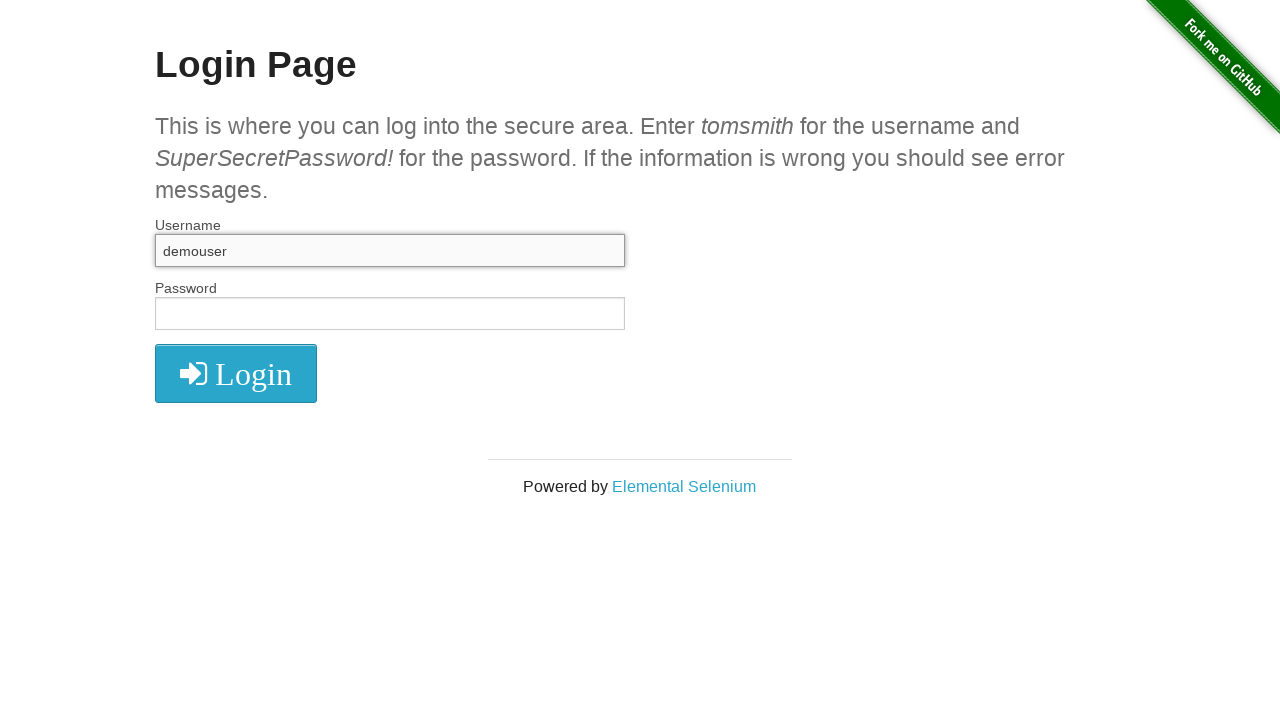

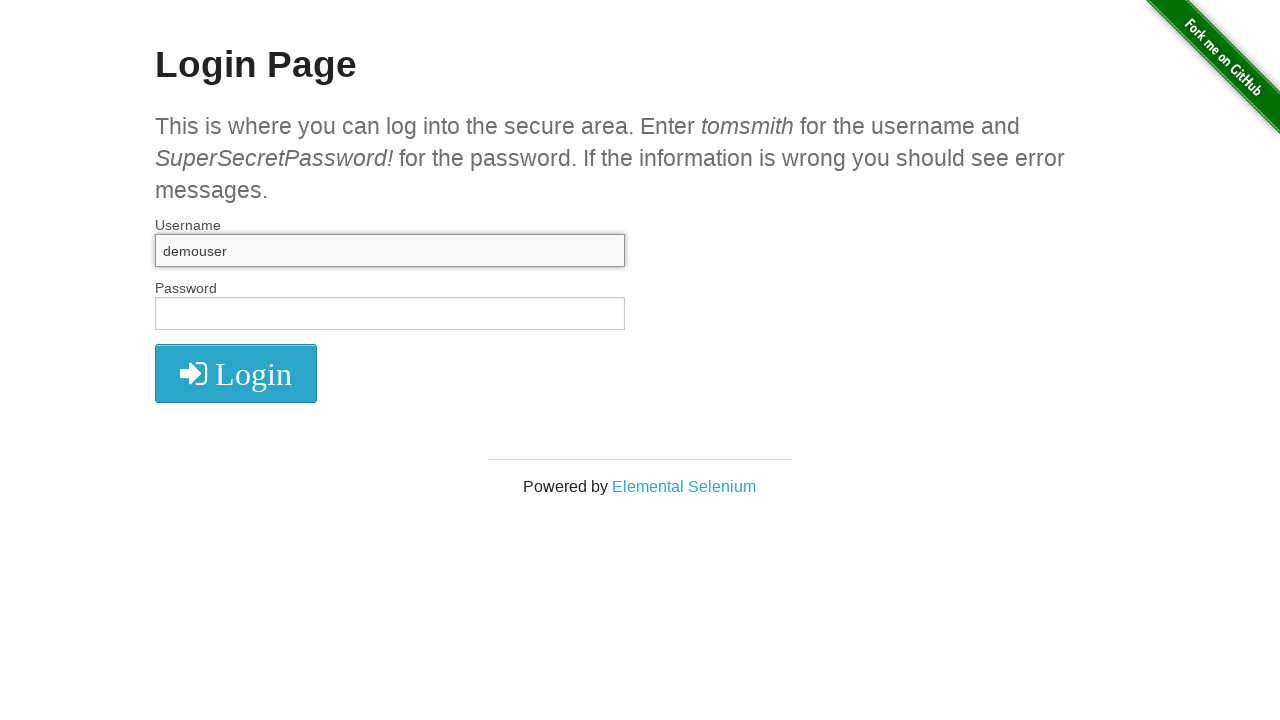